Navigates to Rahul Shetty Academy website homepage to verify it loads successfully

Starting URL: https://rahulshettyacademy.com/

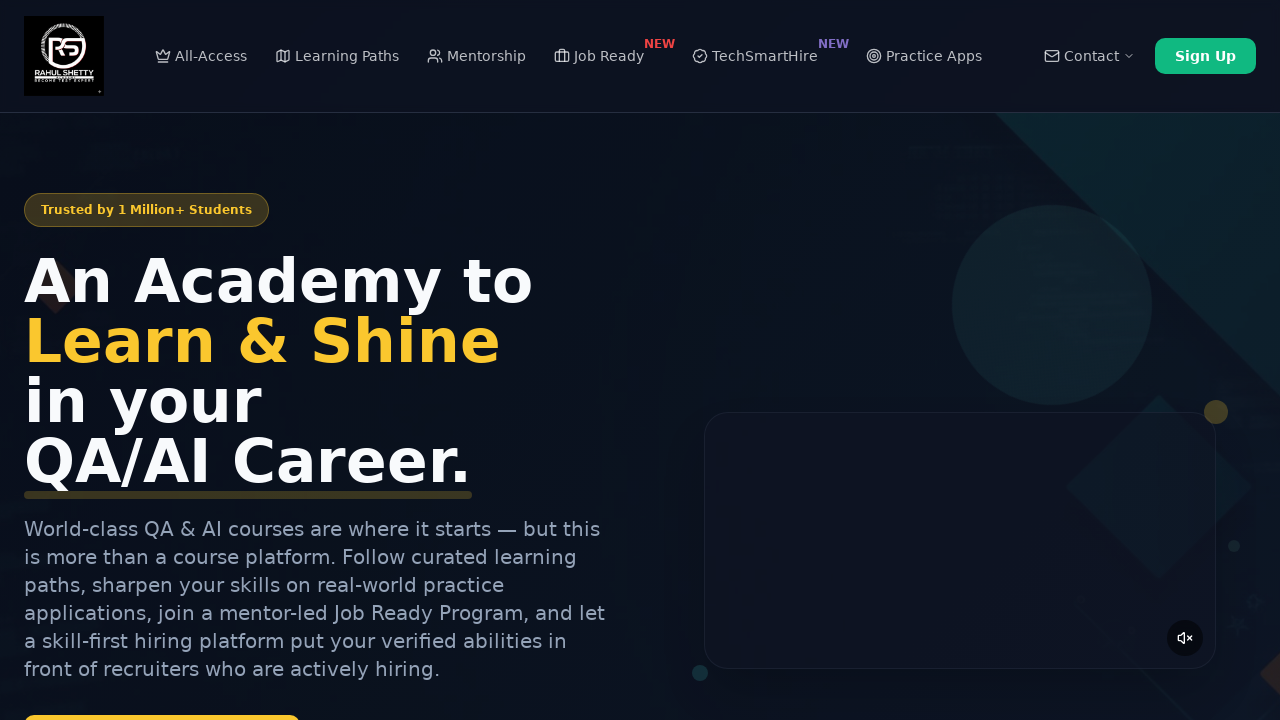

Waited for page to fully load (networkidle state reached)
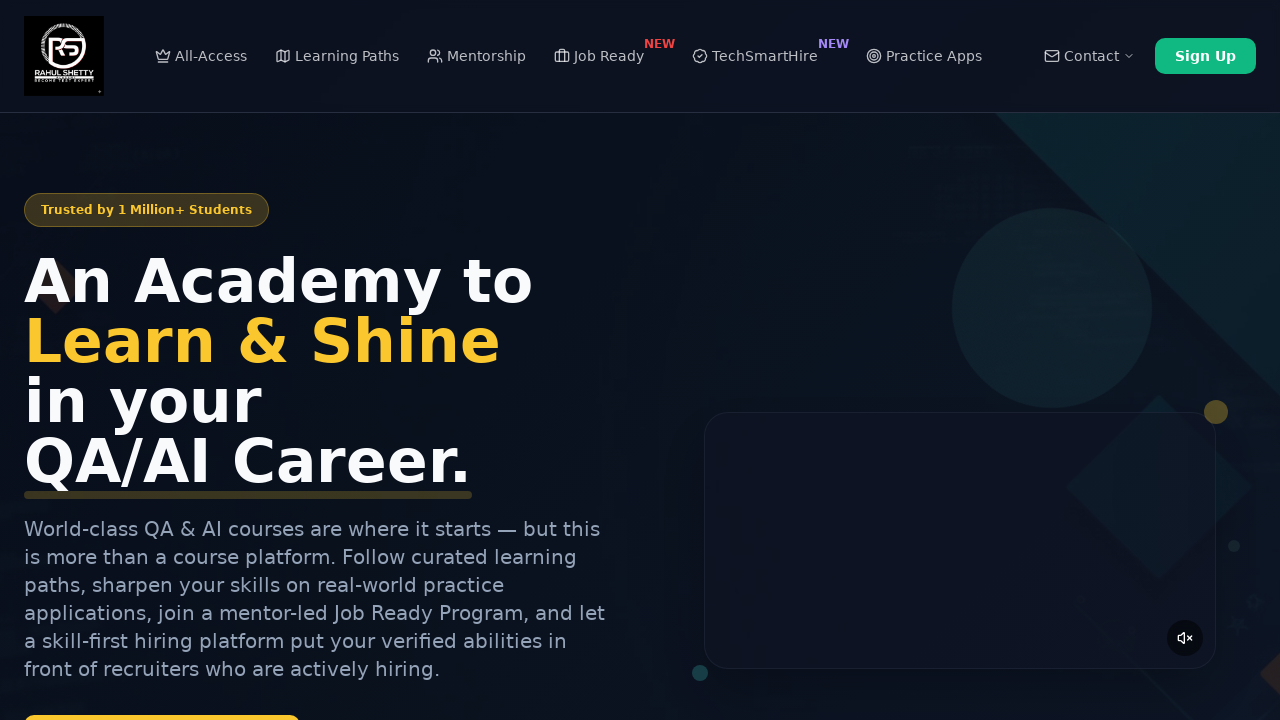

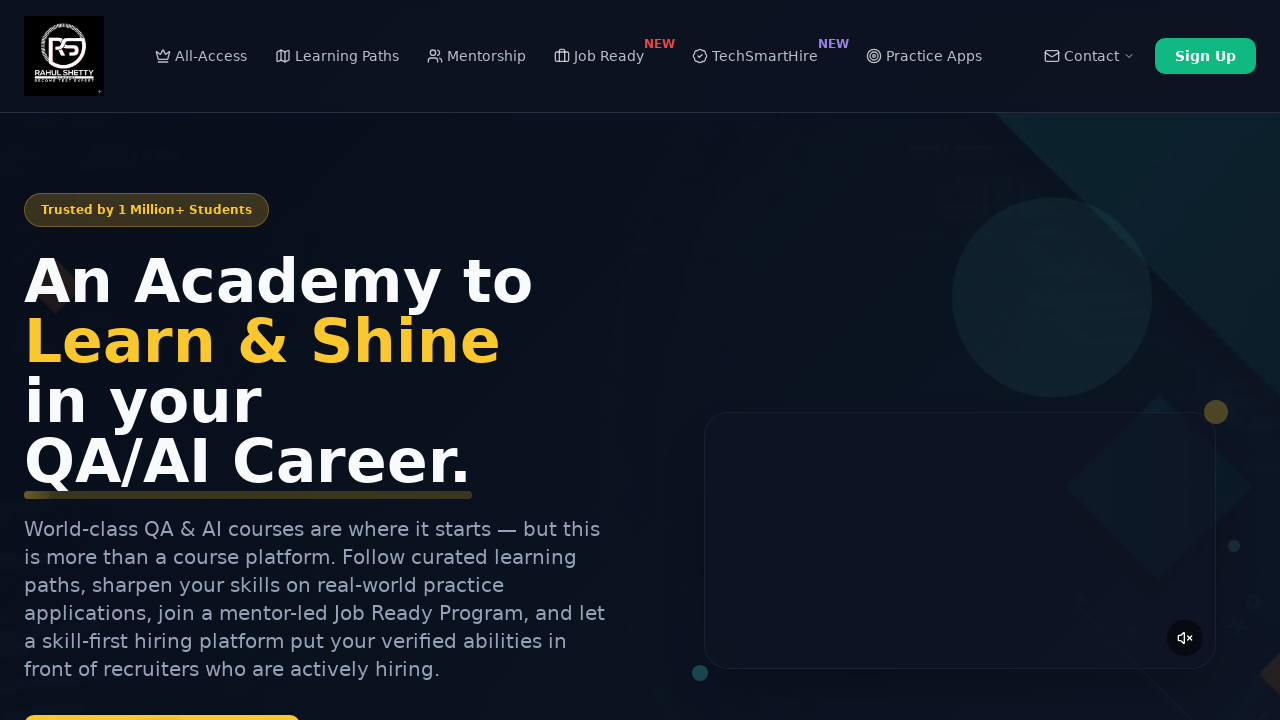